Tests that the Clear button removes any generated UUIDs from the display area

Starting URL: https://qatask.netlify.app/

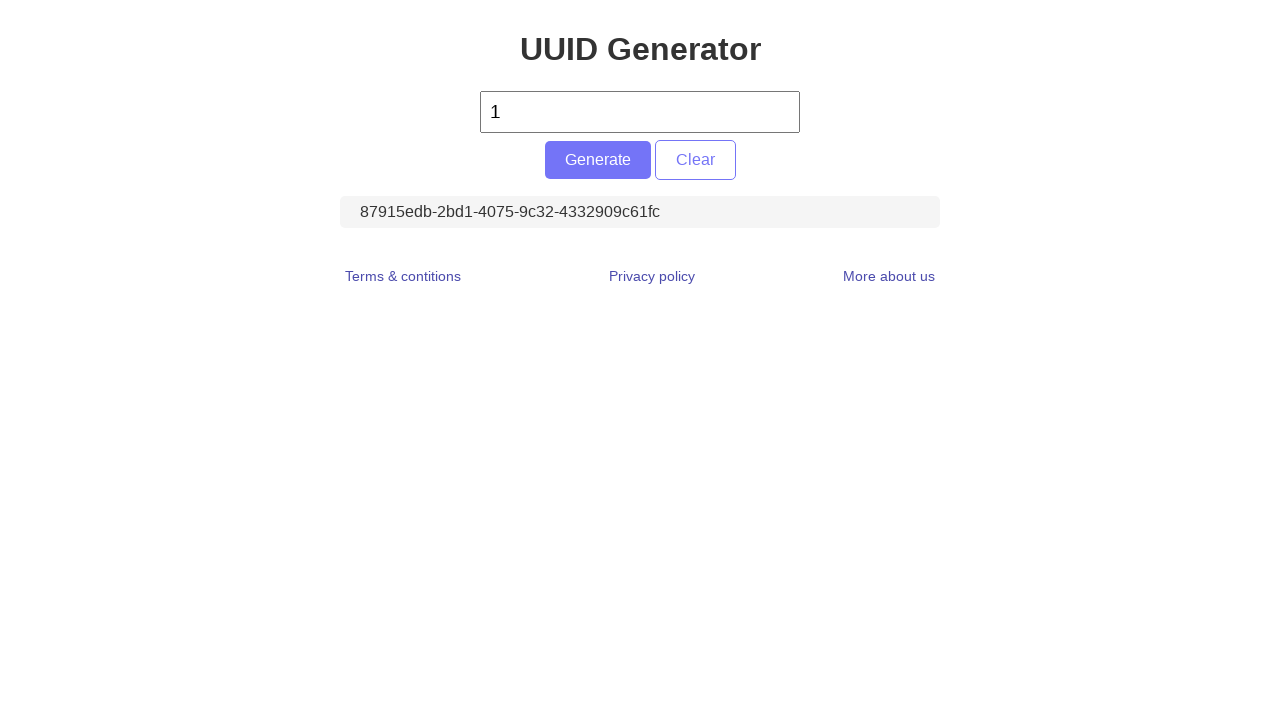

Clicked generate button to create a UUID at (598, 160) on #generate
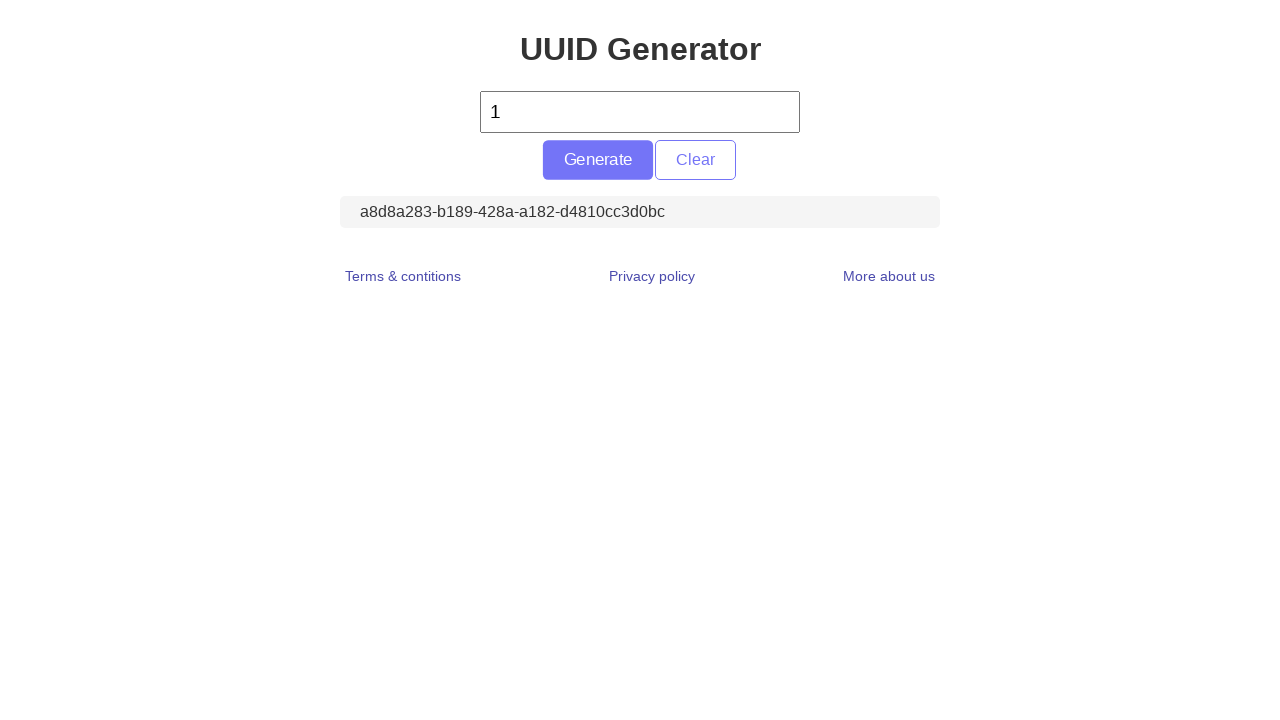

UUID display area loaded
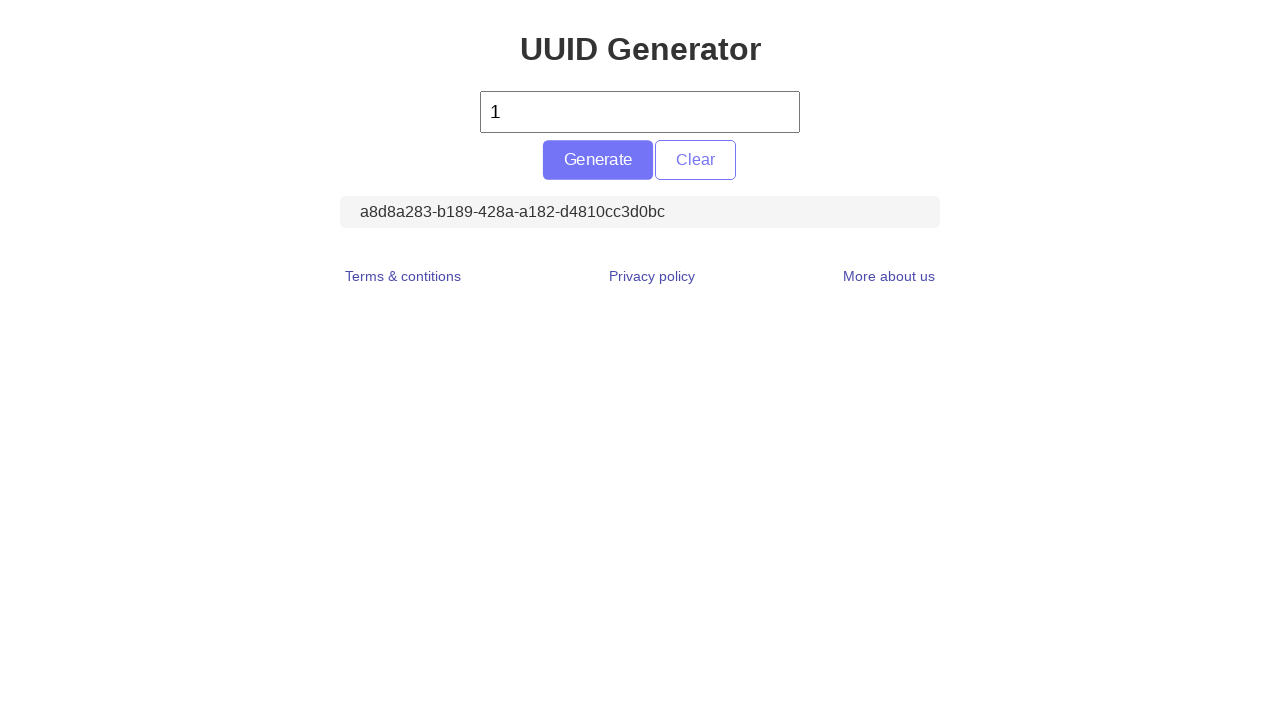

Clicked clear button to remove UUID at (695, 160) on #clear
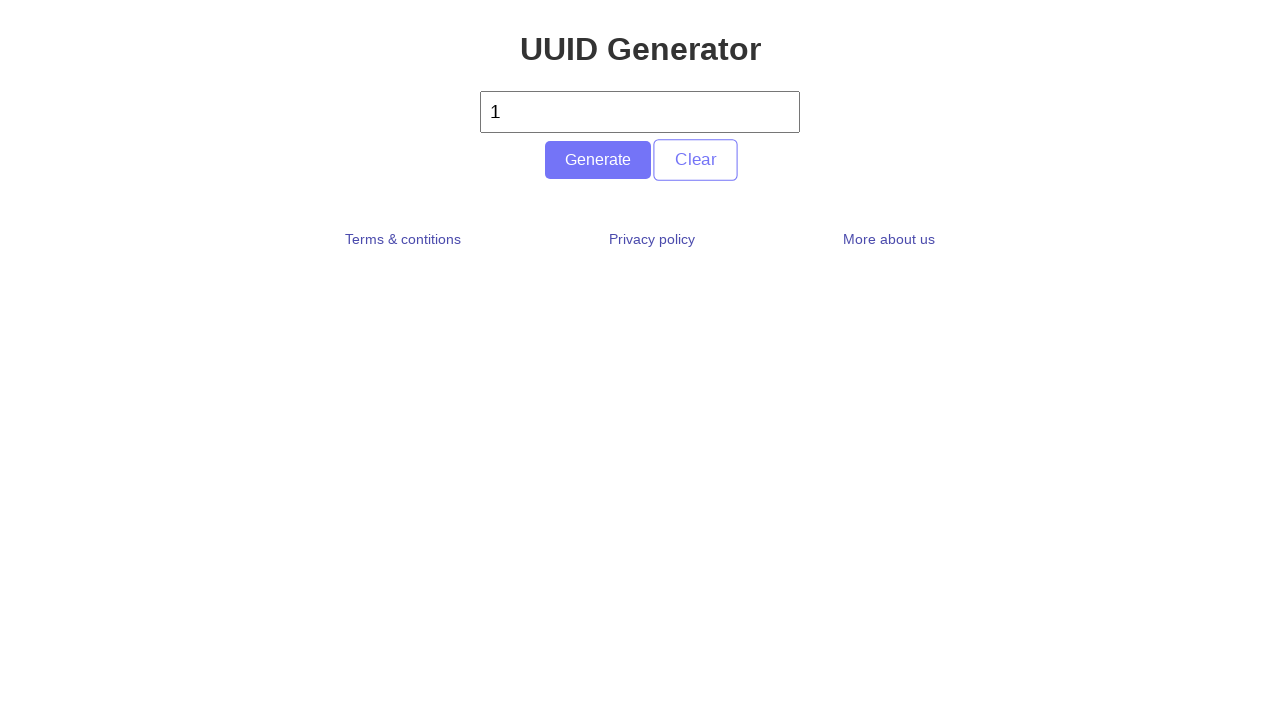

Verified UUID display area is empty after clear action
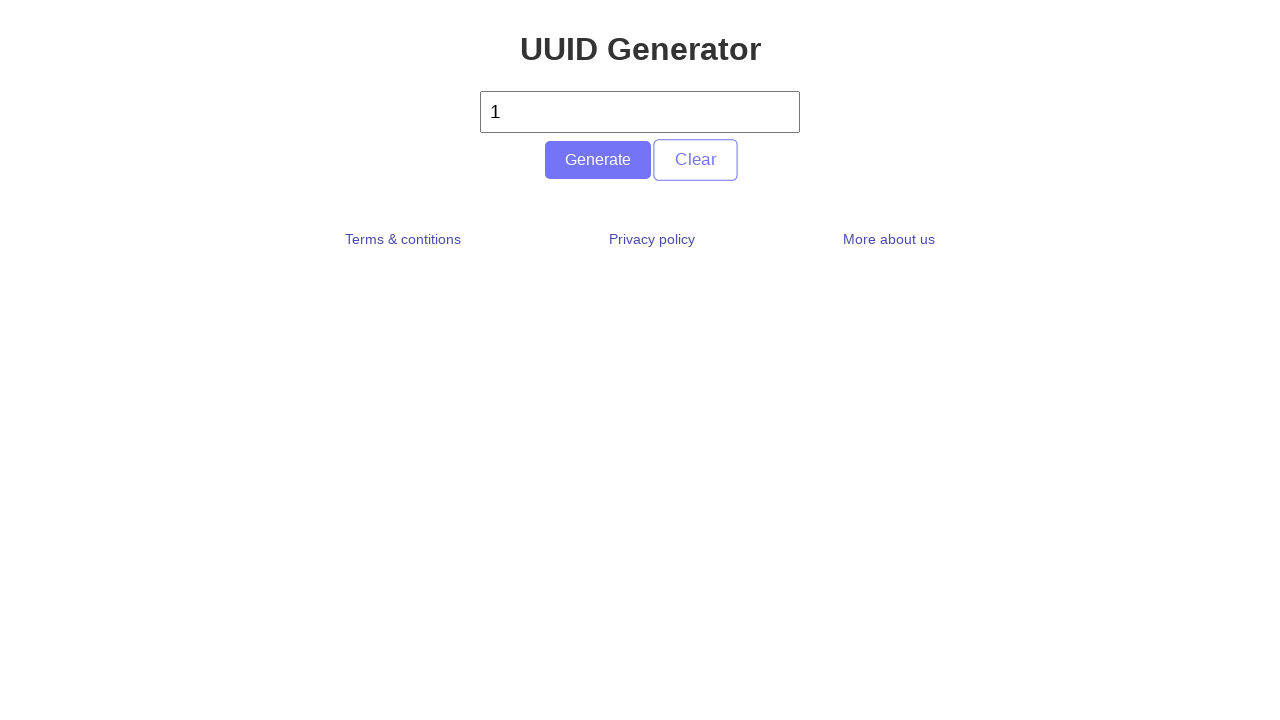

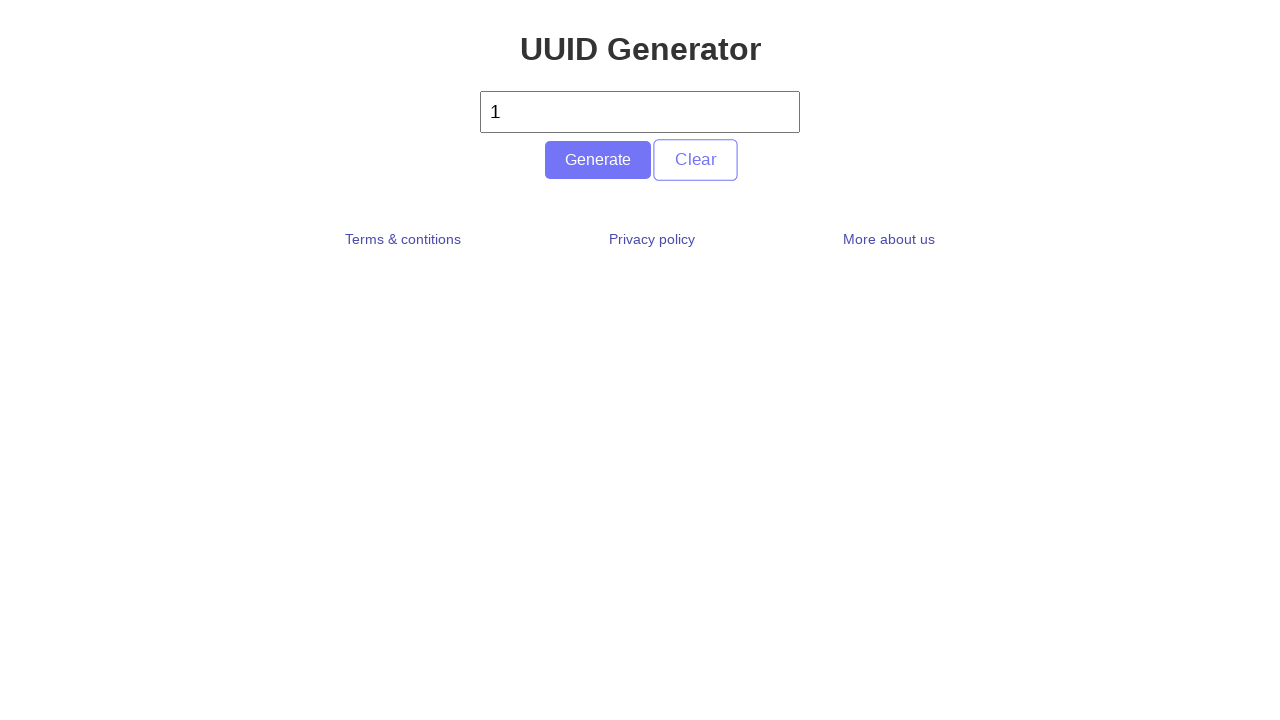